Navigates to a CSDN blog page and verifies that article links are present on the page

Starting URL: https://blog.csdn.net/lzw_java?type=blog

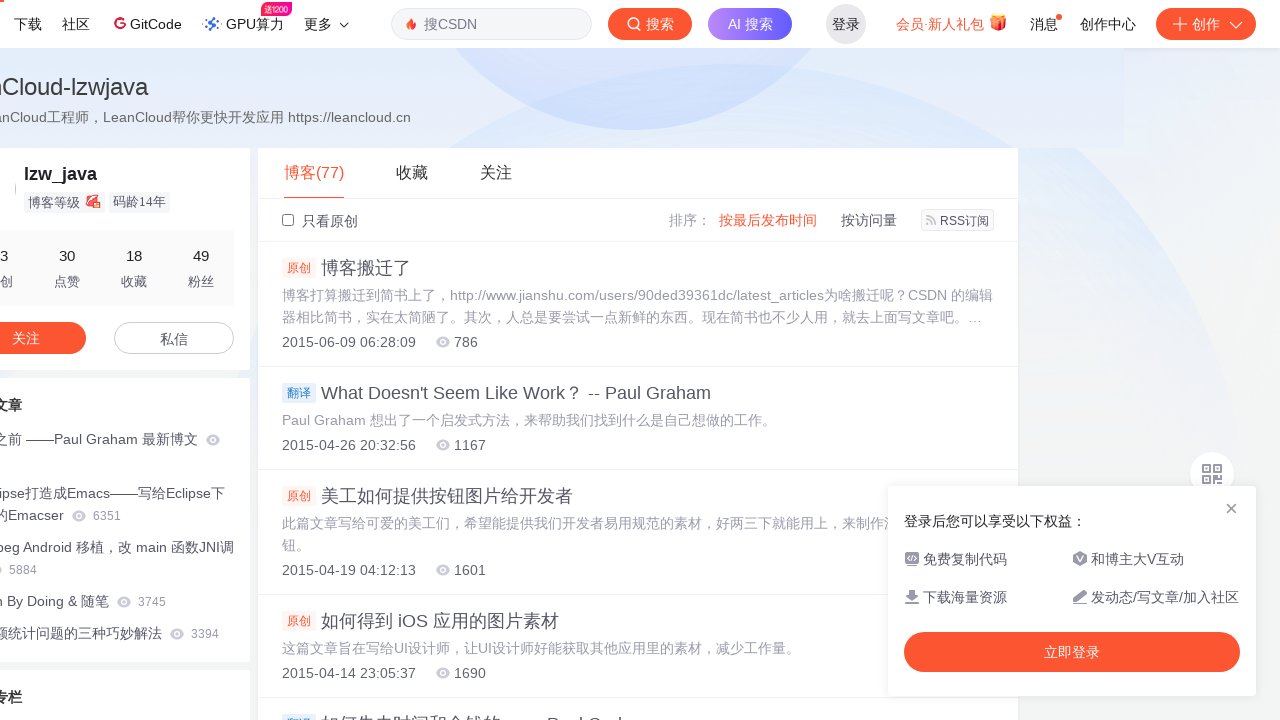

Navigated to CSDN blog page
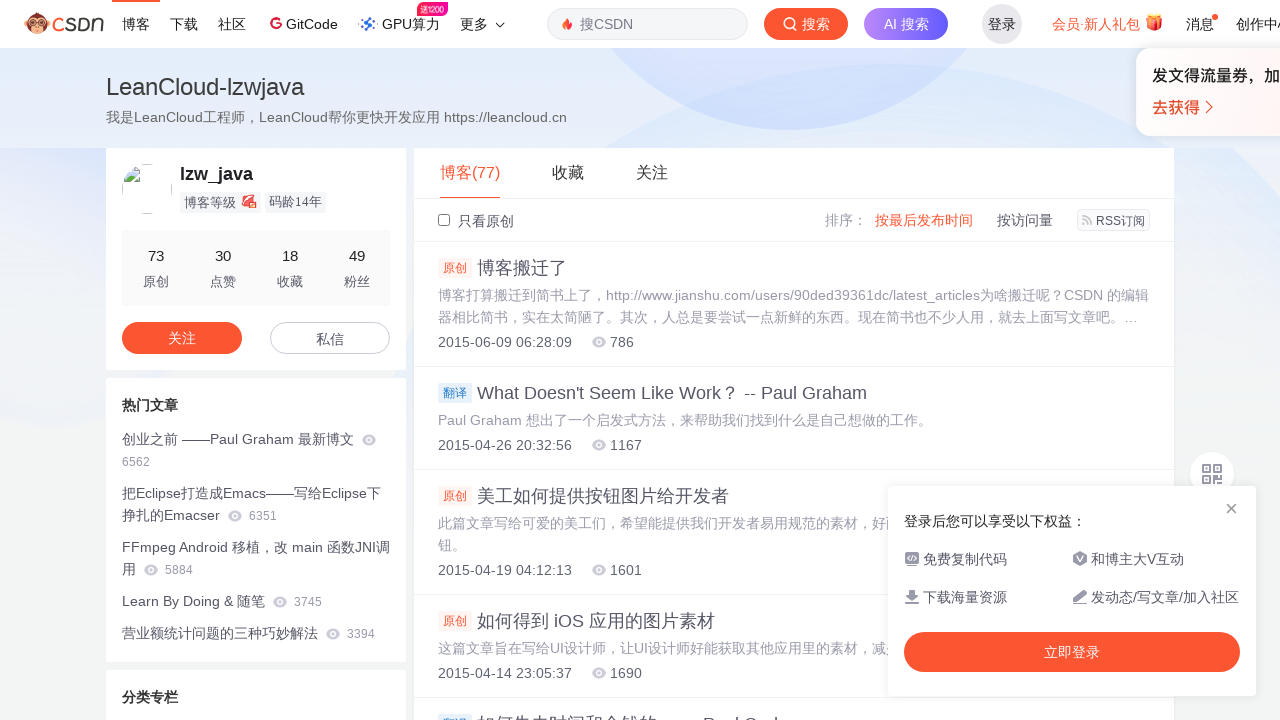

Page loaded and links are present
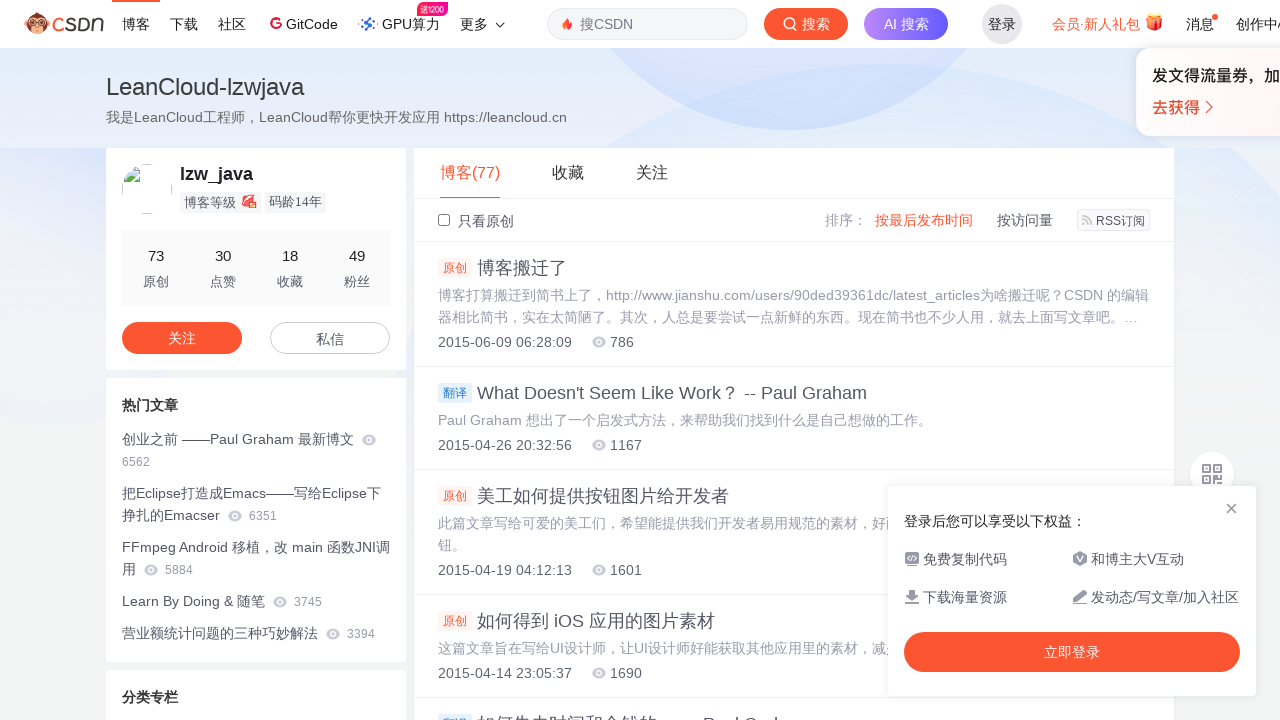

Article links verified on the CSDN blog page
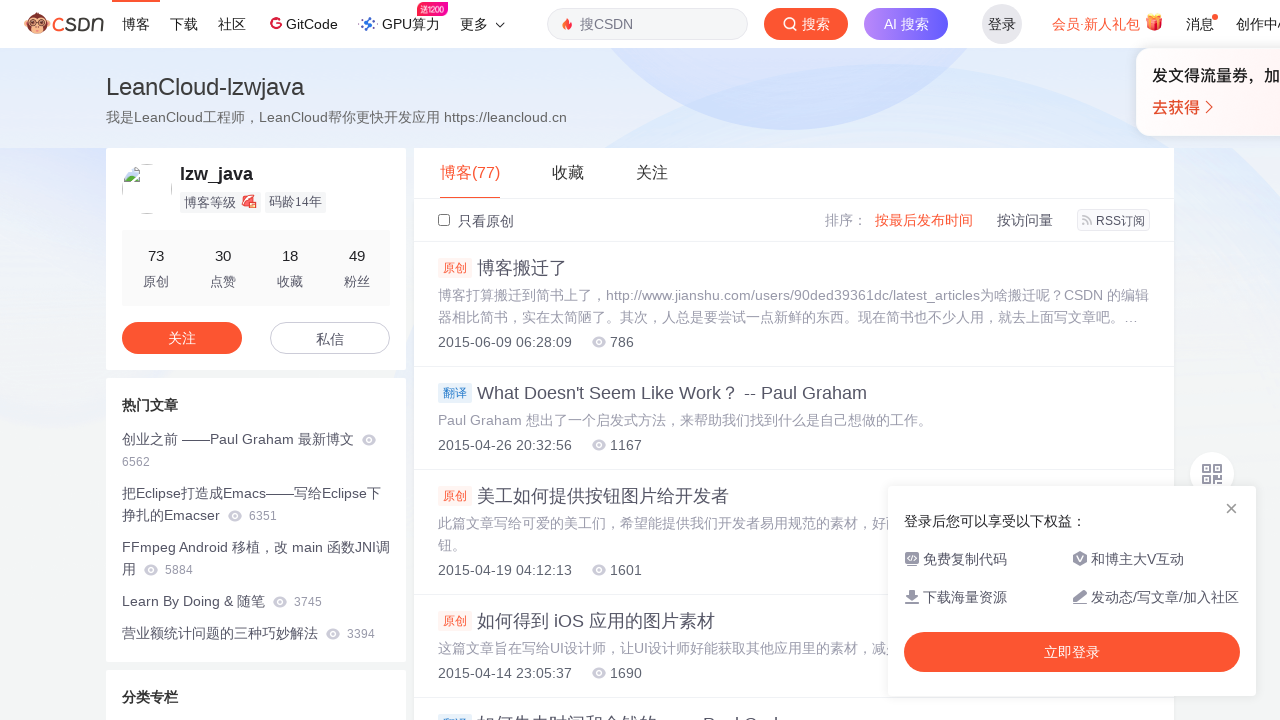

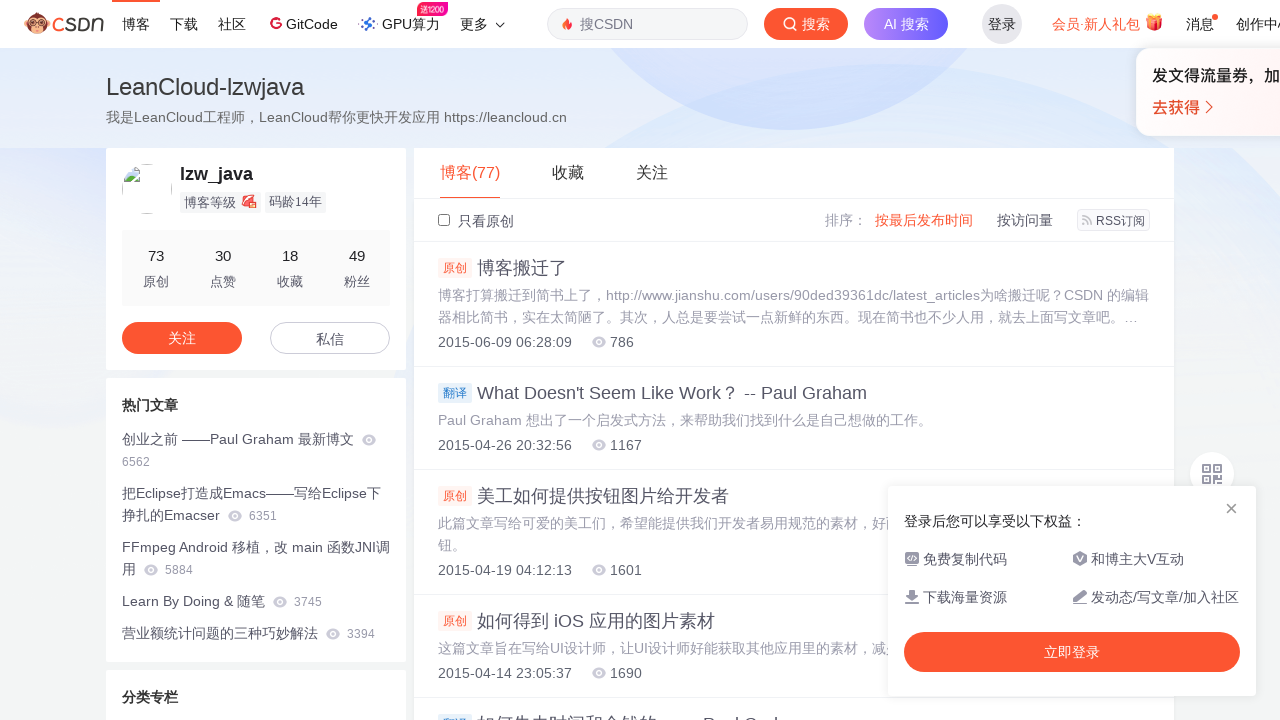